Tests element visibility by clicking a reveal button and waiting for a hidden element to become visible before interacting with it

Starting URL: https://www.selenium.dev/selenium/web/dynamic.html

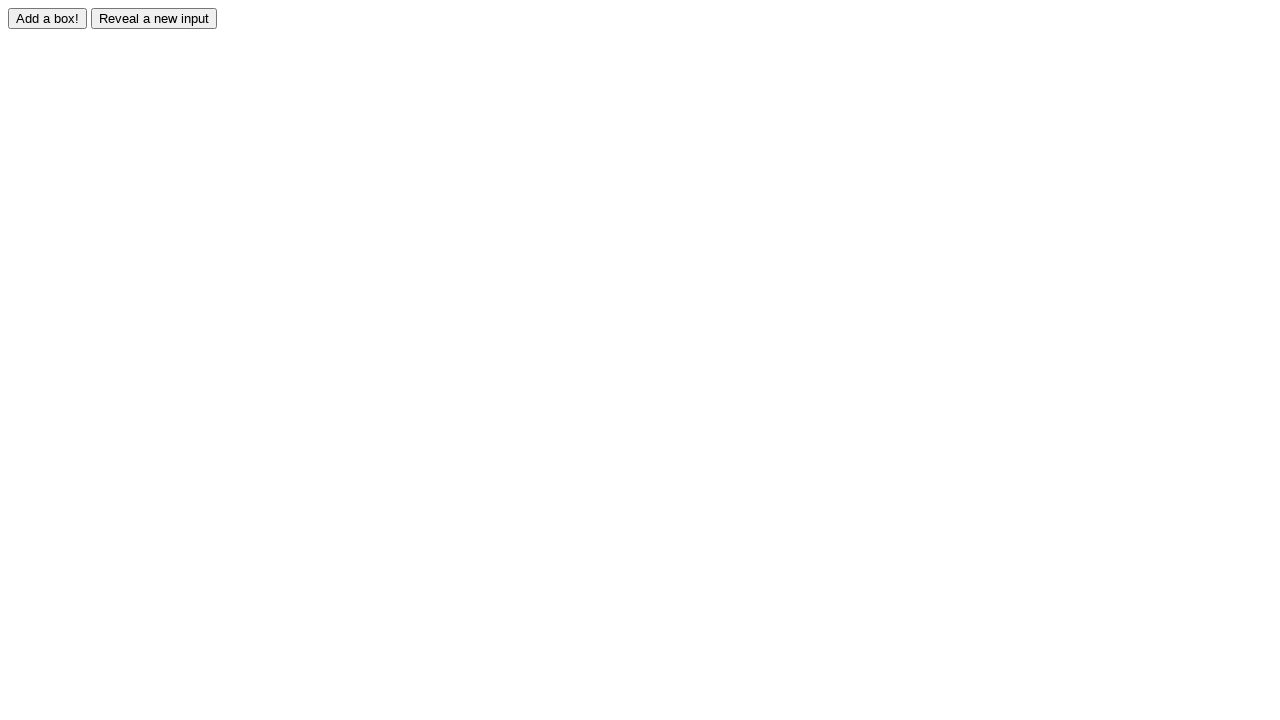

Clicked reveal button to show hidden element at (154, 18) on #reveal
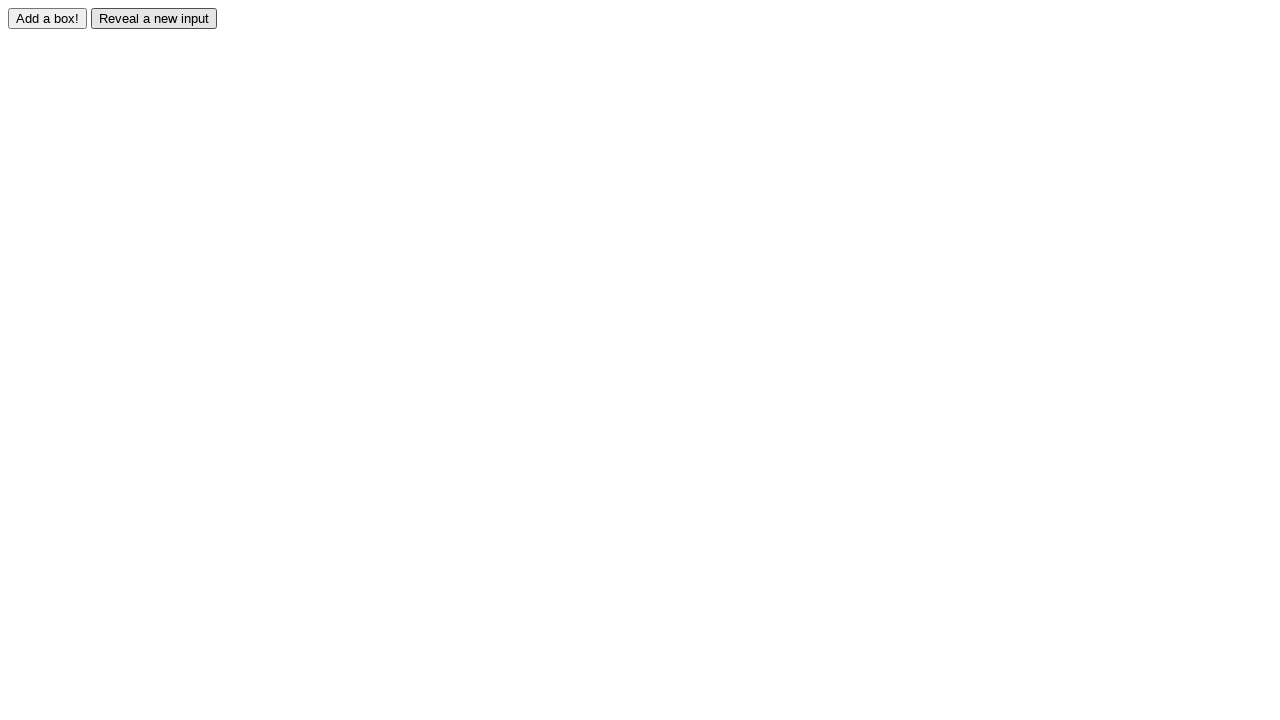

Hidden element became visible after clicking reveal button
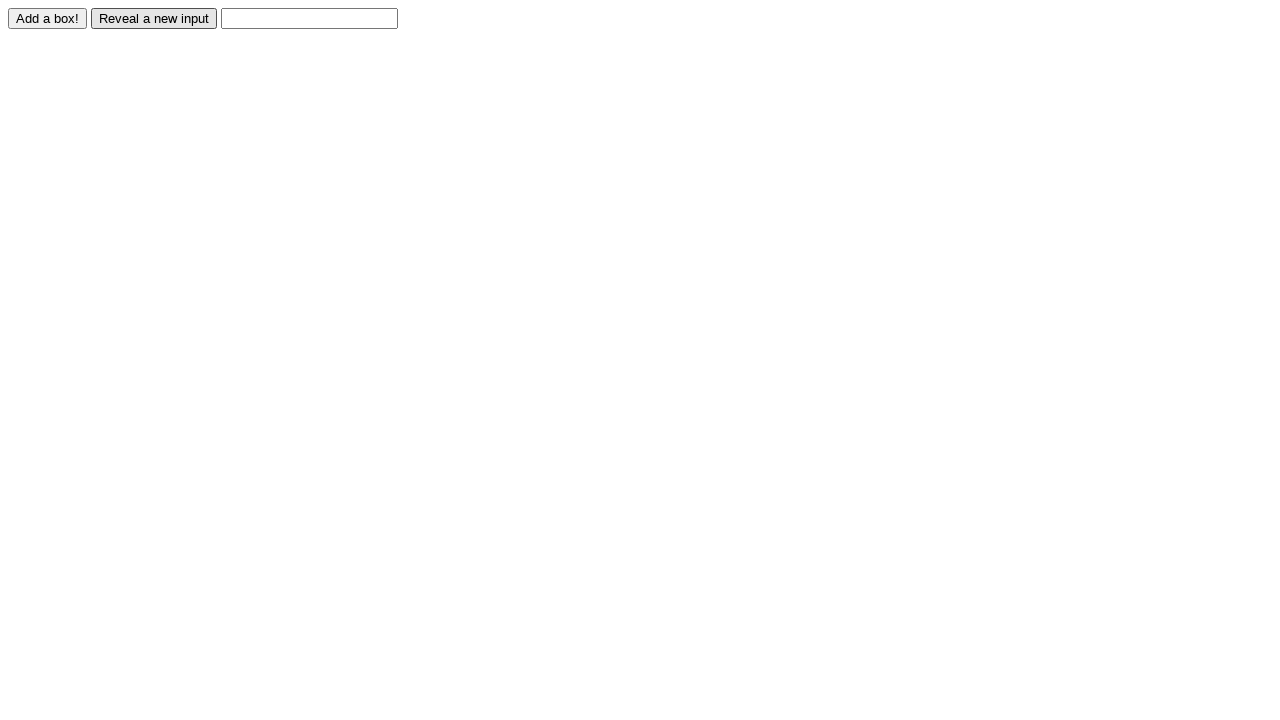

Filled revealed element with 'Displayed' on #revealed
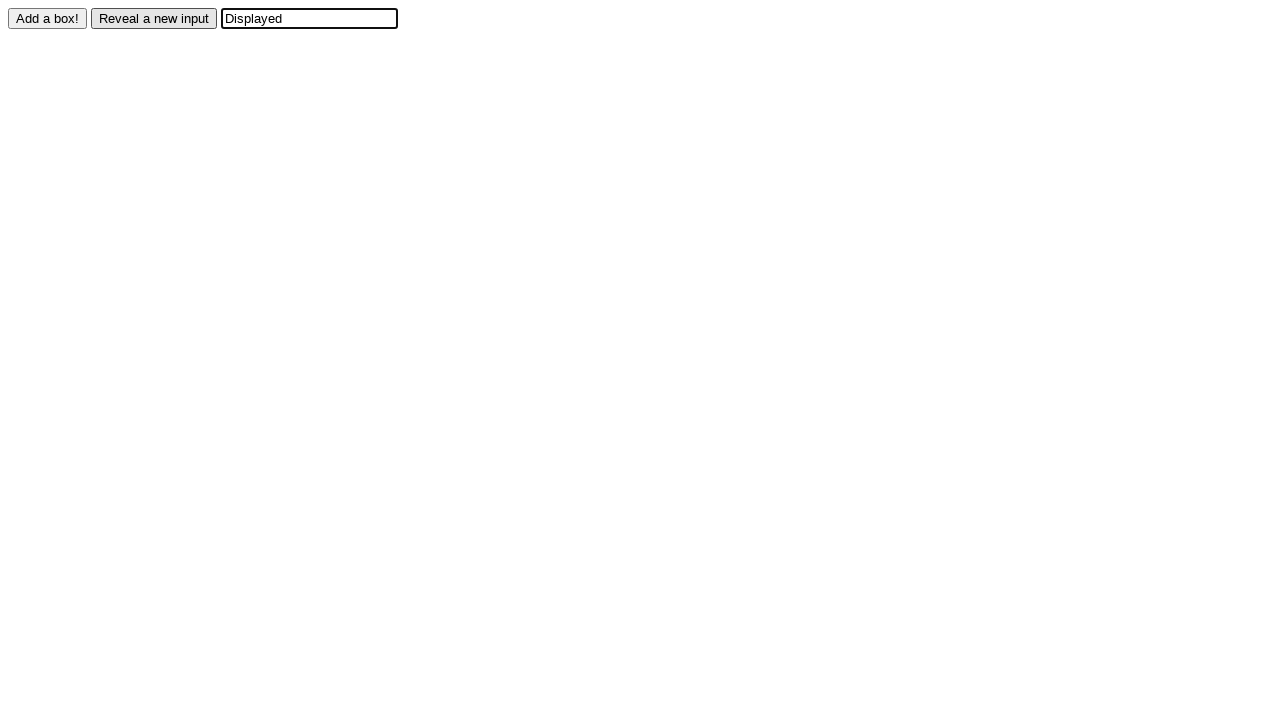

Verified that revealed element contains 'Displayed'
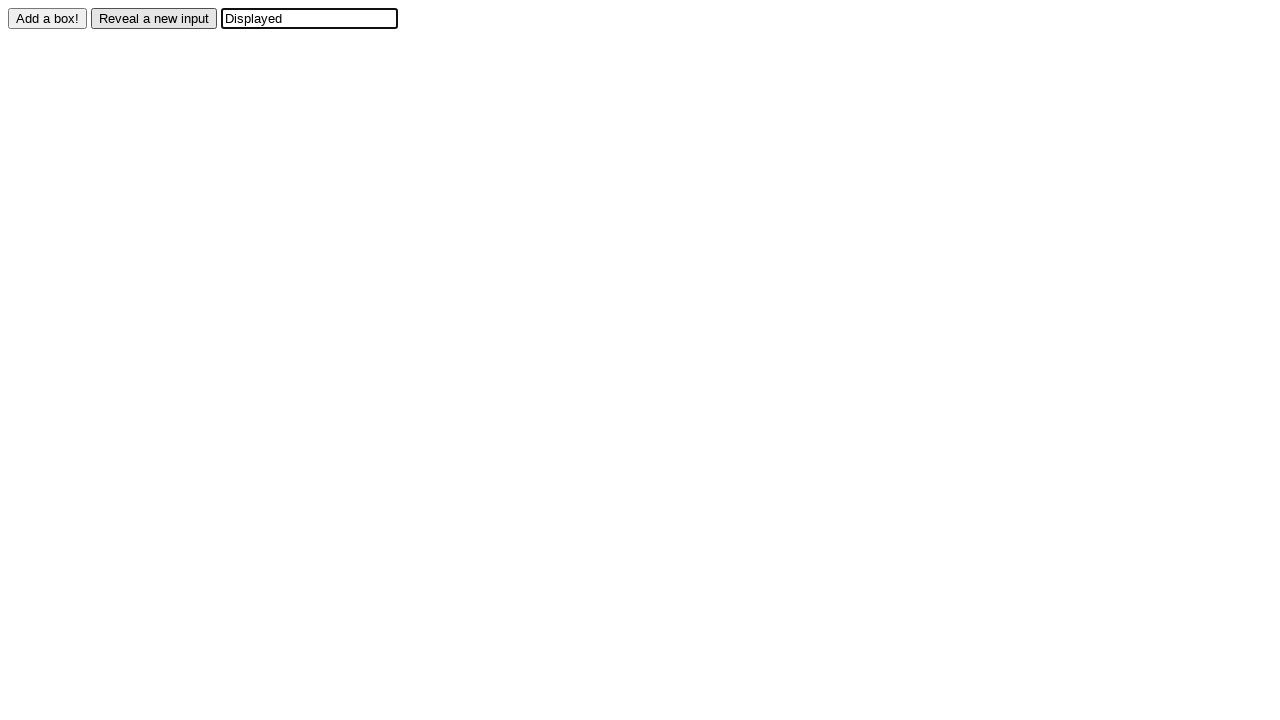

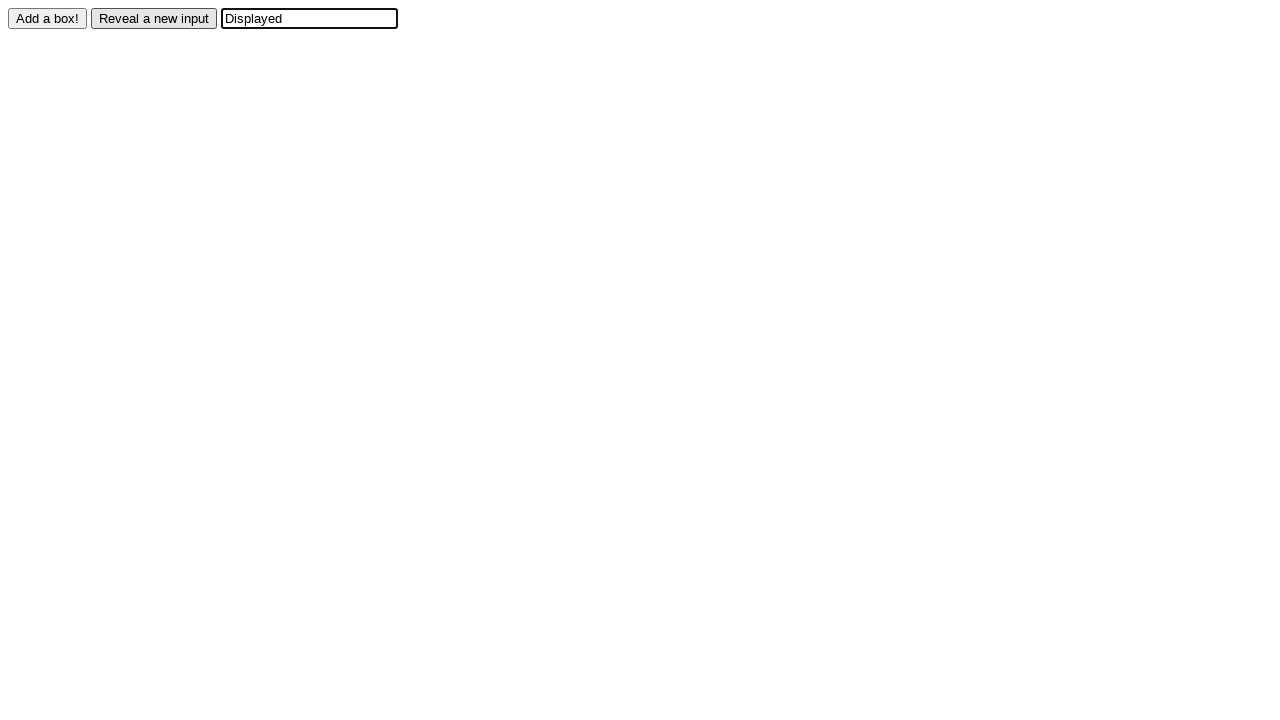